Tests handling of a simple JavaScript alert by accepting it

Starting URL: https://demoqa.com/alerts

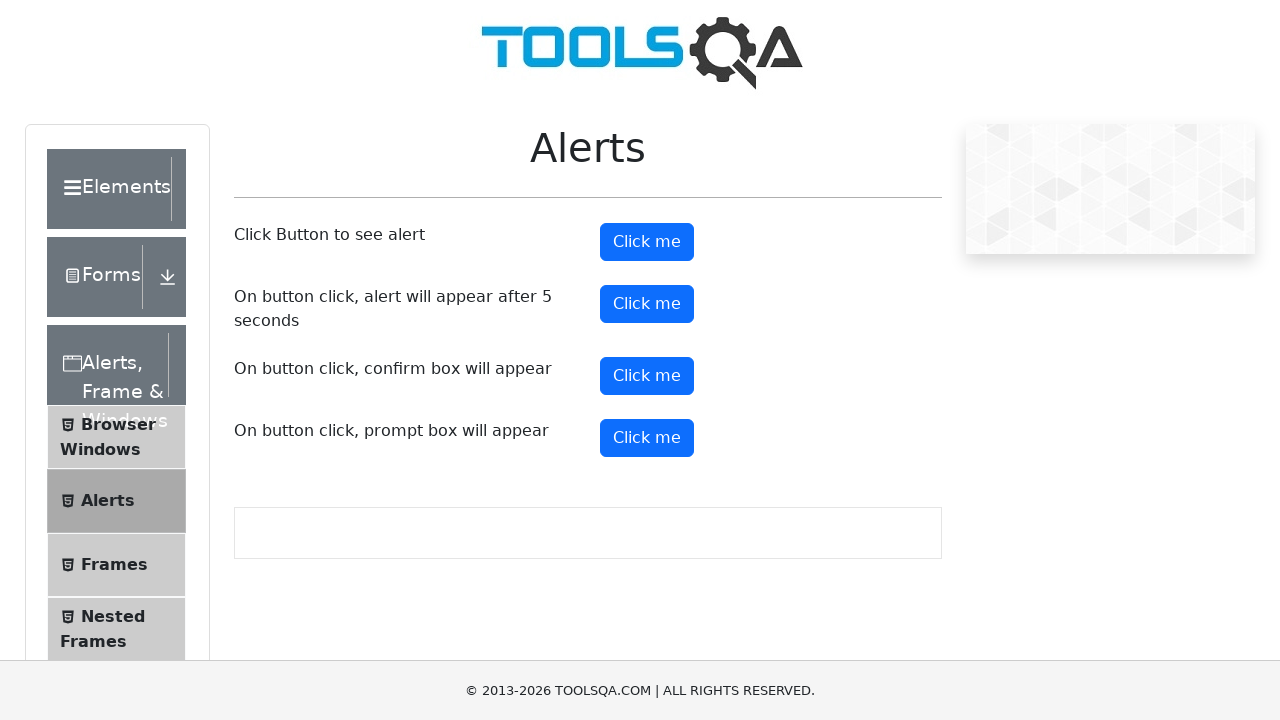

Clicked button to trigger JavaScript alert at (647, 242) on xpath=//button[@id='alertButton']
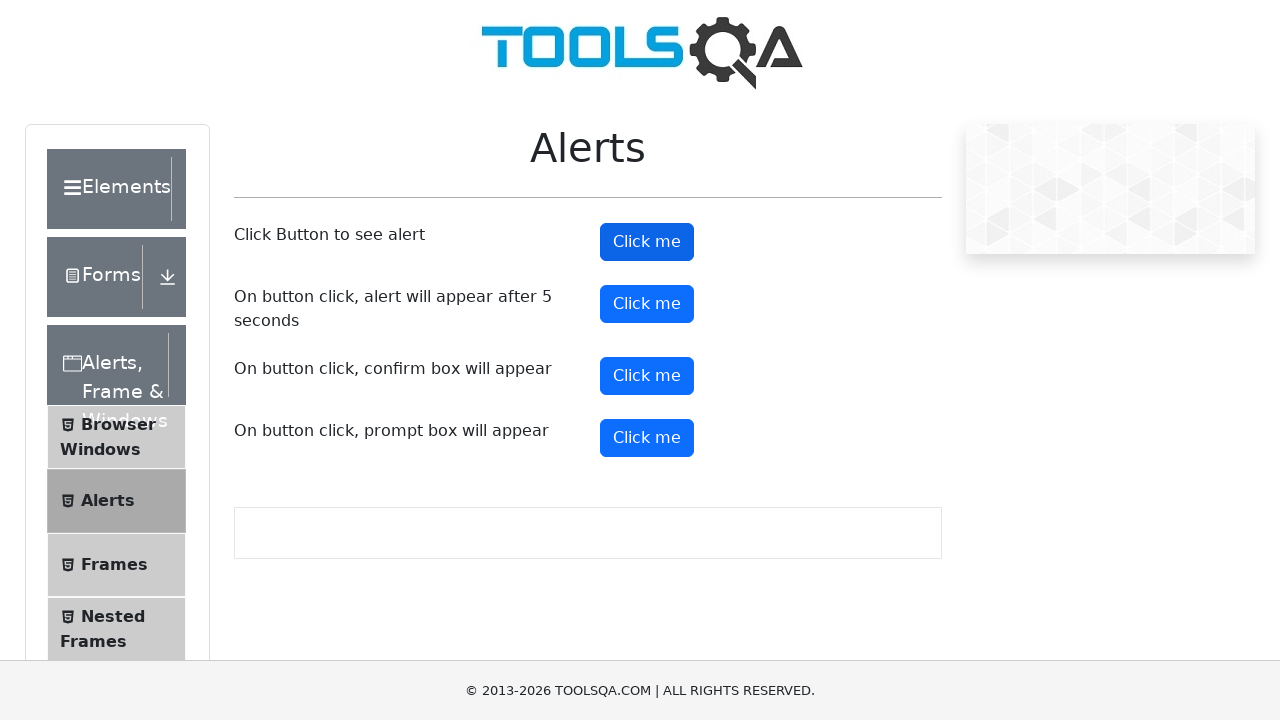

Set up dialog handler to accept alerts
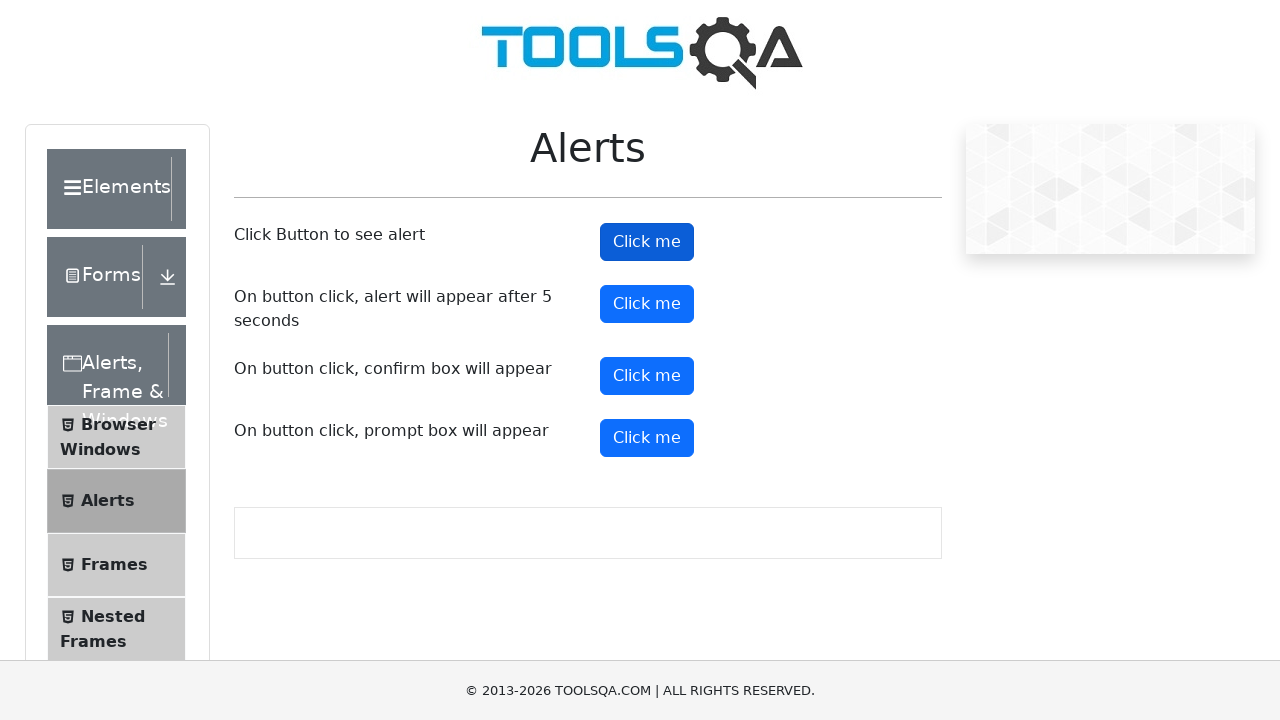

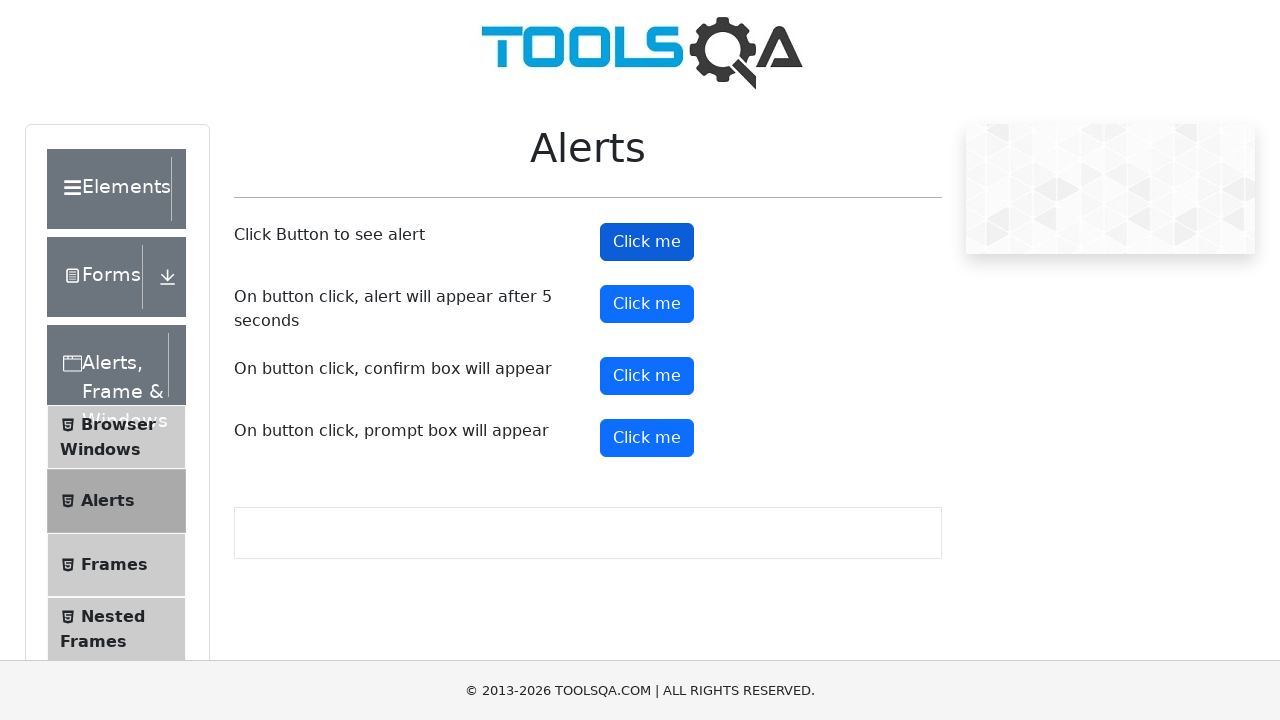